Tests that edits are cancelled when pressing Escape key

Starting URL: https://demo.playwright.dev/todomvc

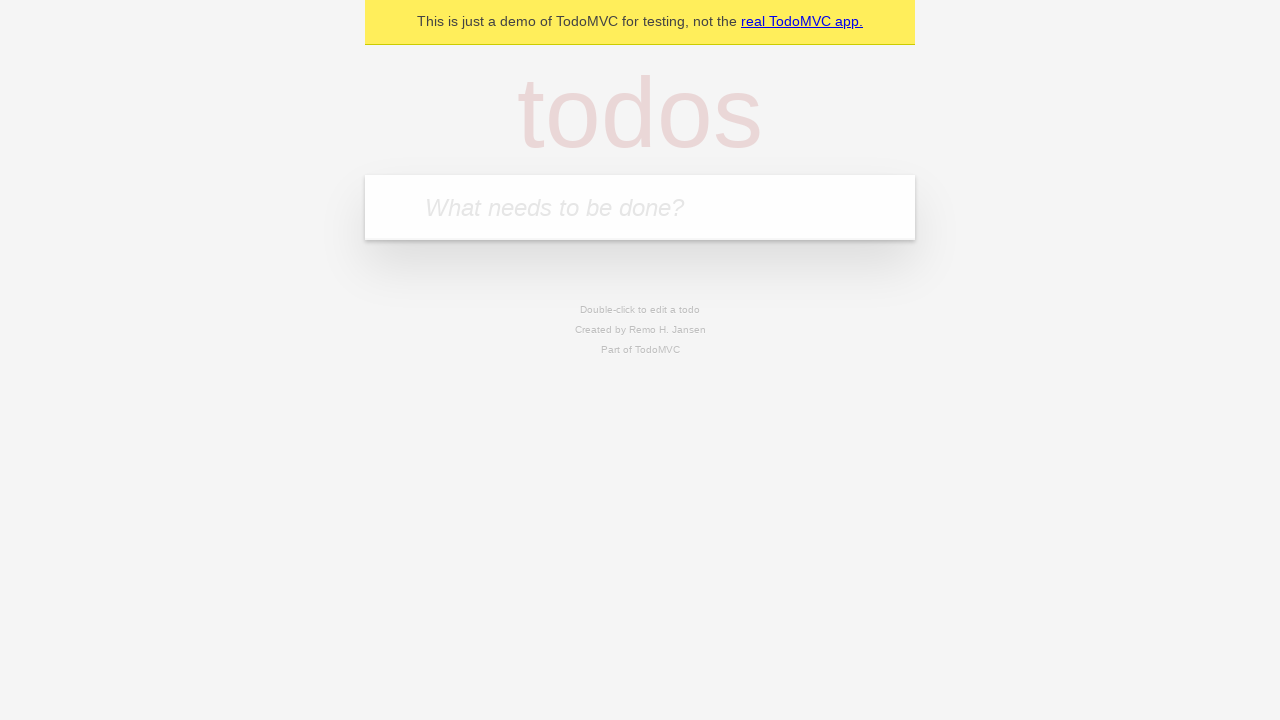

Filled todo input with 'buy some cheese' on internal:attr=[placeholder="What needs to be done?"i]
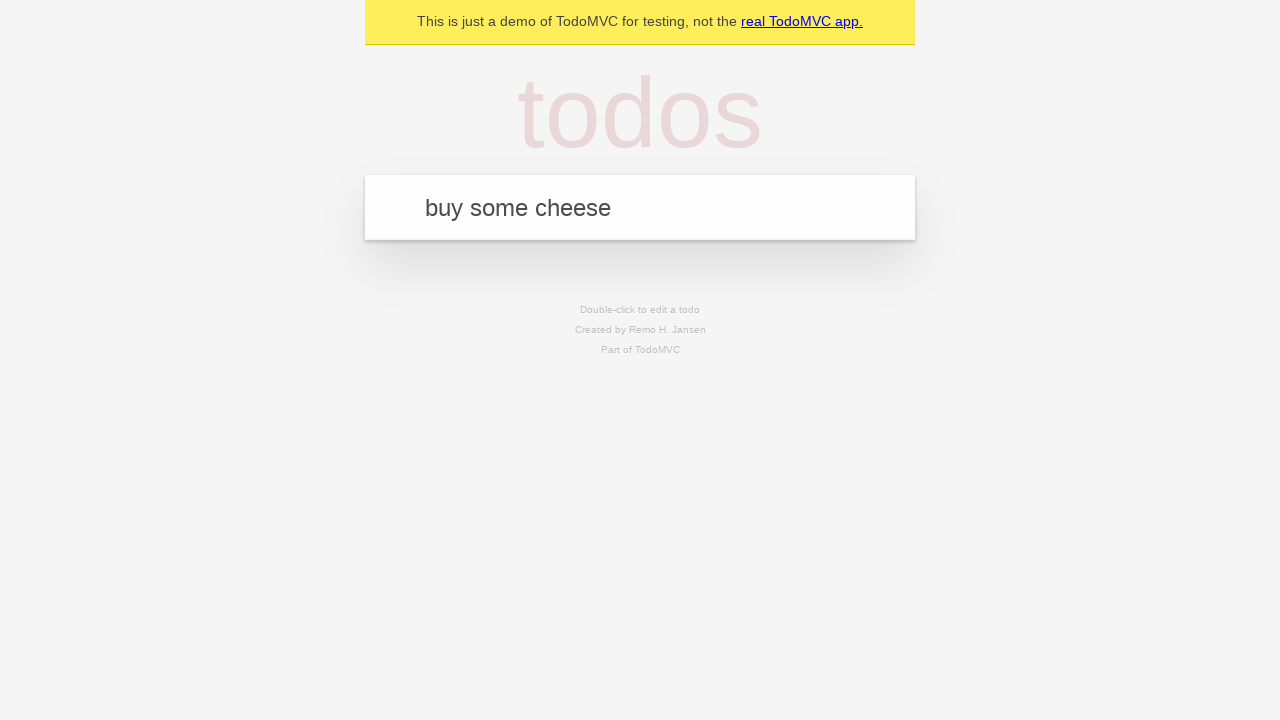

Pressed Enter to create first todo on internal:attr=[placeholder="What needs to be done?"i]
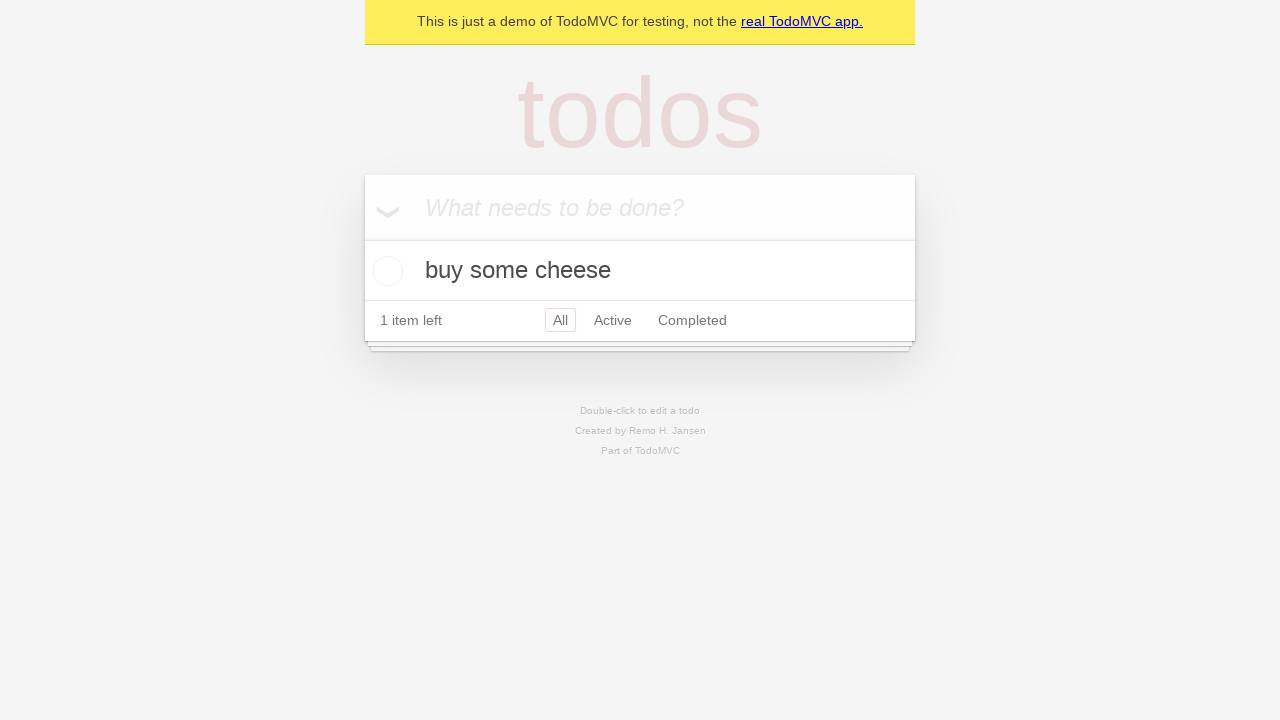

Filled todo input with 'feed the cat' on internal:attr=[placeholder="What needs to be done?"i]
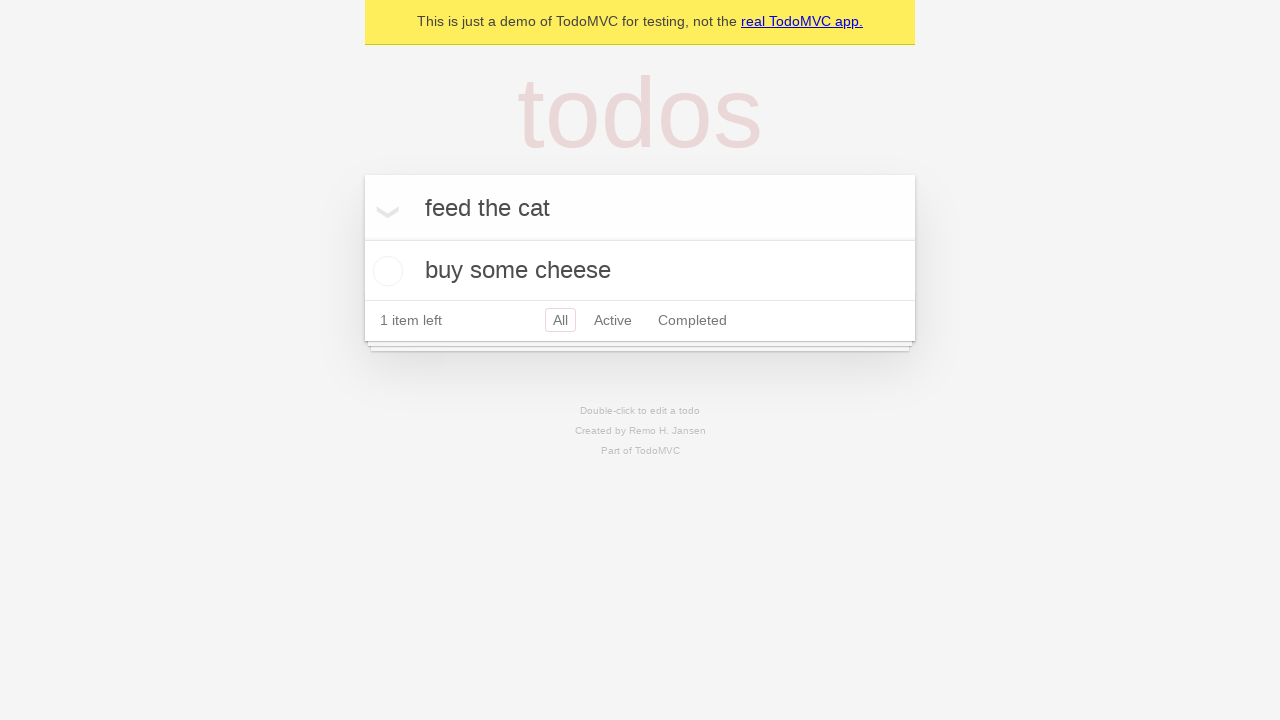

Pressed Enter to create second todo on internal:attr=[placeholder="What needs to be done?"i]
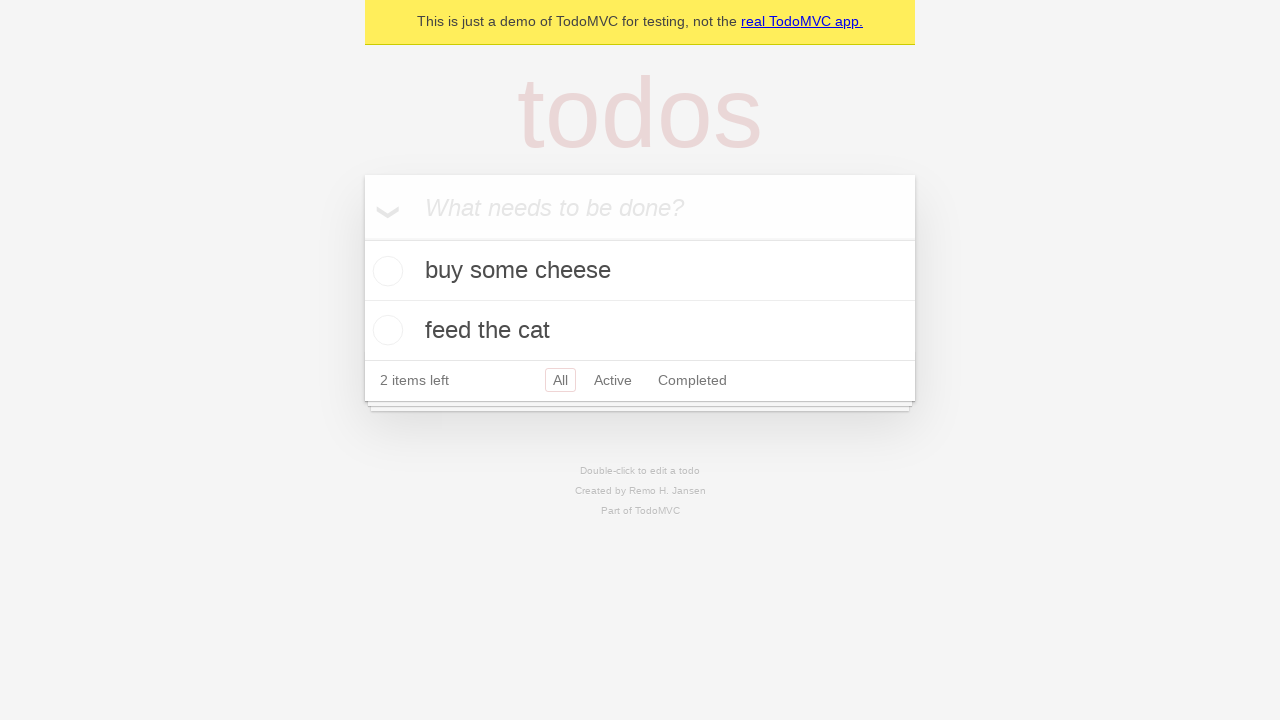

Filled todo input with 'book a doctors appointment' on internal:attr=[placeholder="What needs to be done?"i]
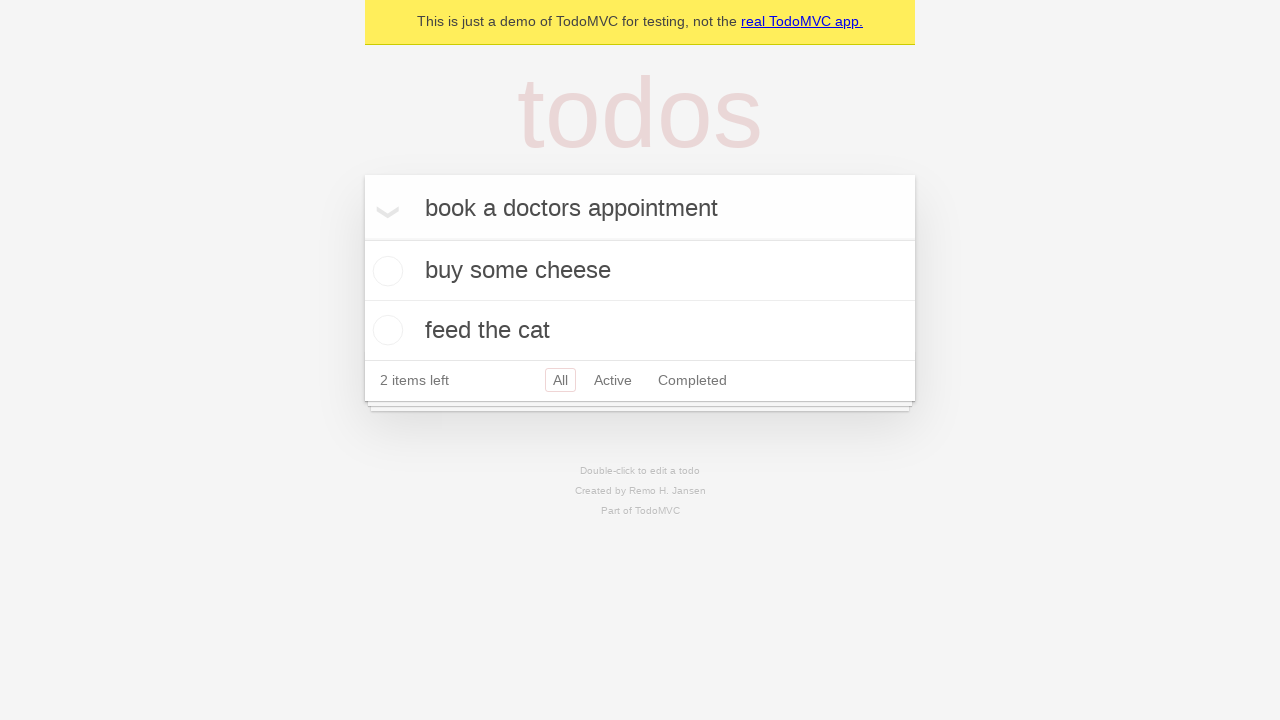

Pressed Enter to create third todo on internal:attr=[placeholder="What needs to be done?"i]
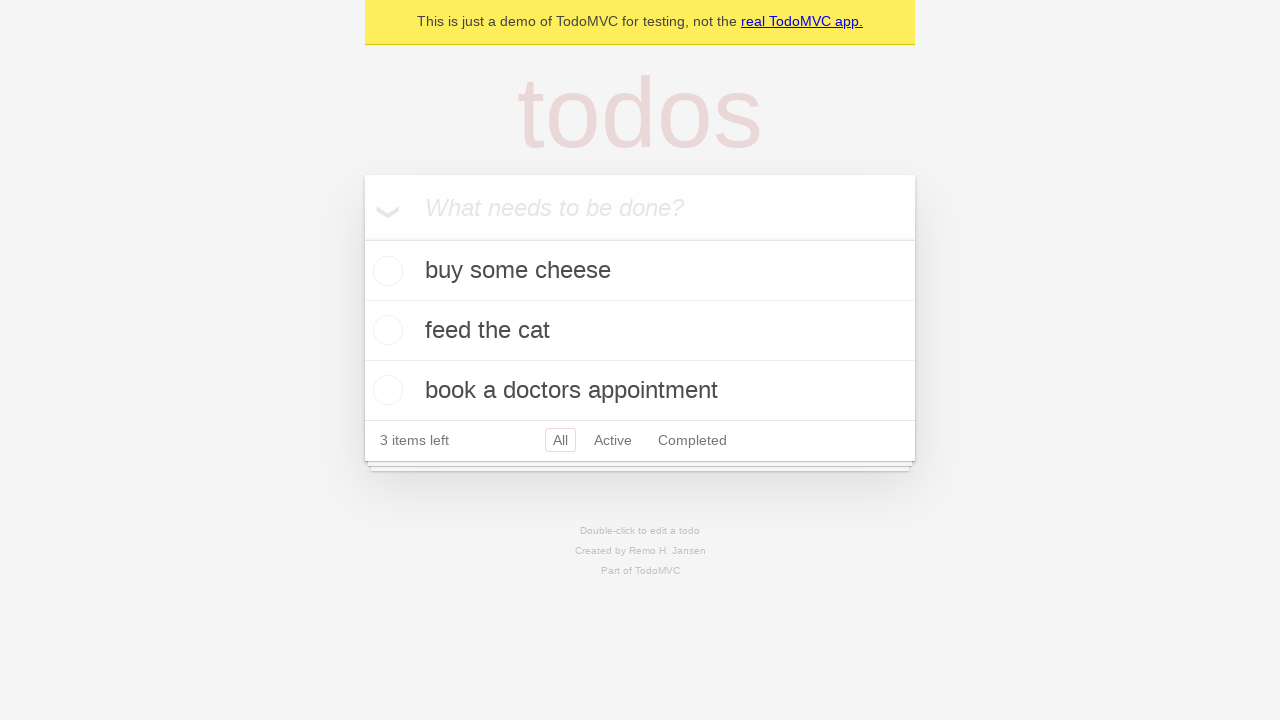

Double-clicked second todo to enter edit mode at (640, 331) on internal:testid=[data-testid="todo-item"s] >> nth=1
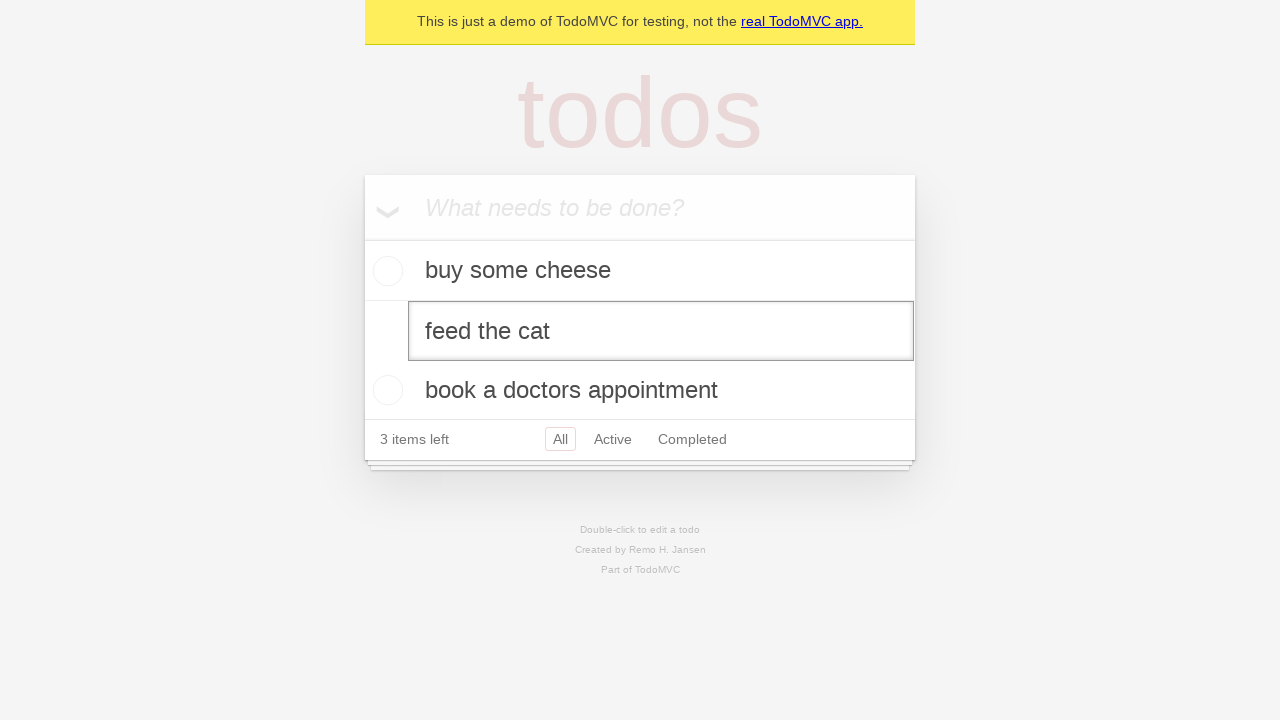

Changed todo text to 'buy some sausages' on internal:testid=[data-testid="todo-item"s] >> nth=1 >> .edit
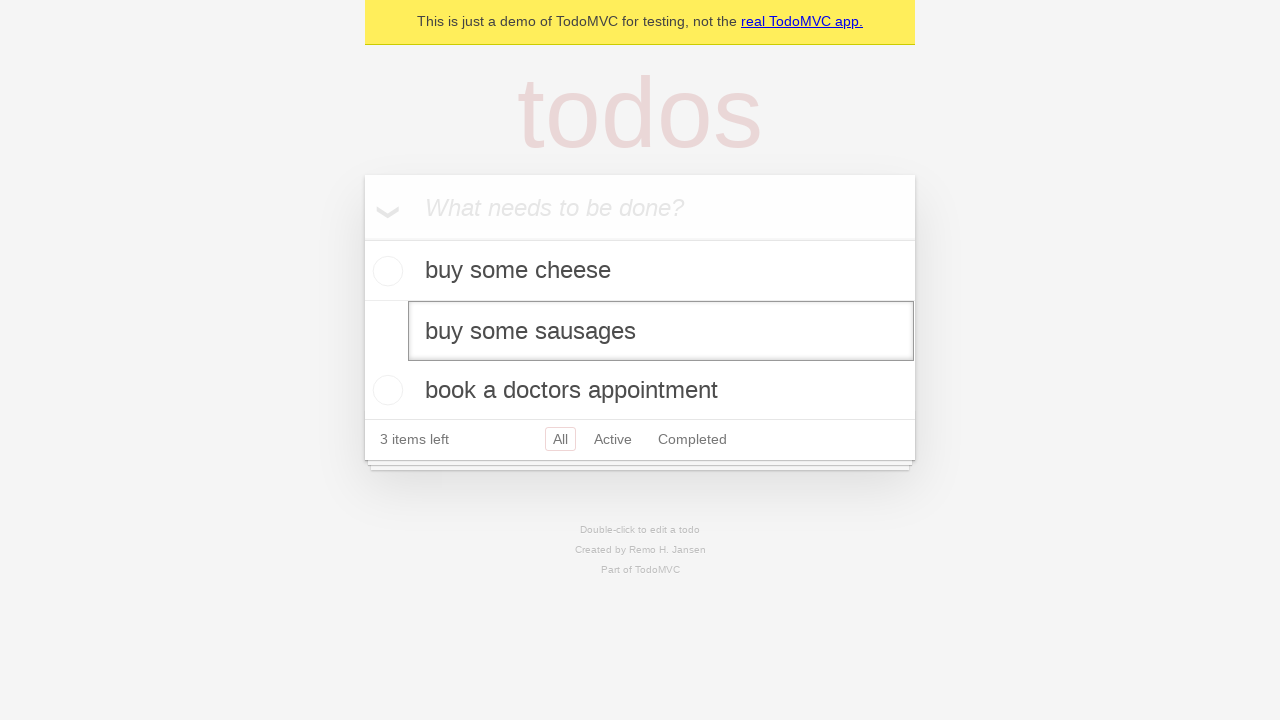

Pressed Escape to cancel editing on internal:testid=[data-testid="todo-item"s] >> nth=1 >> .edit
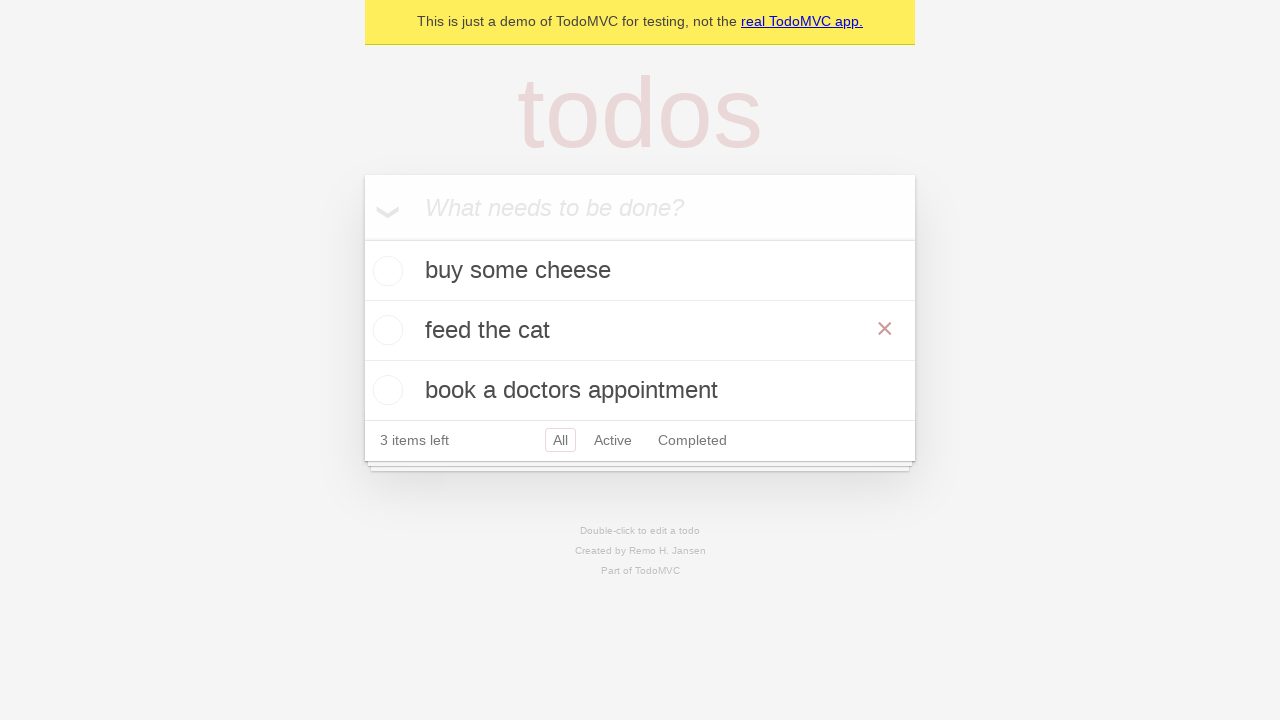

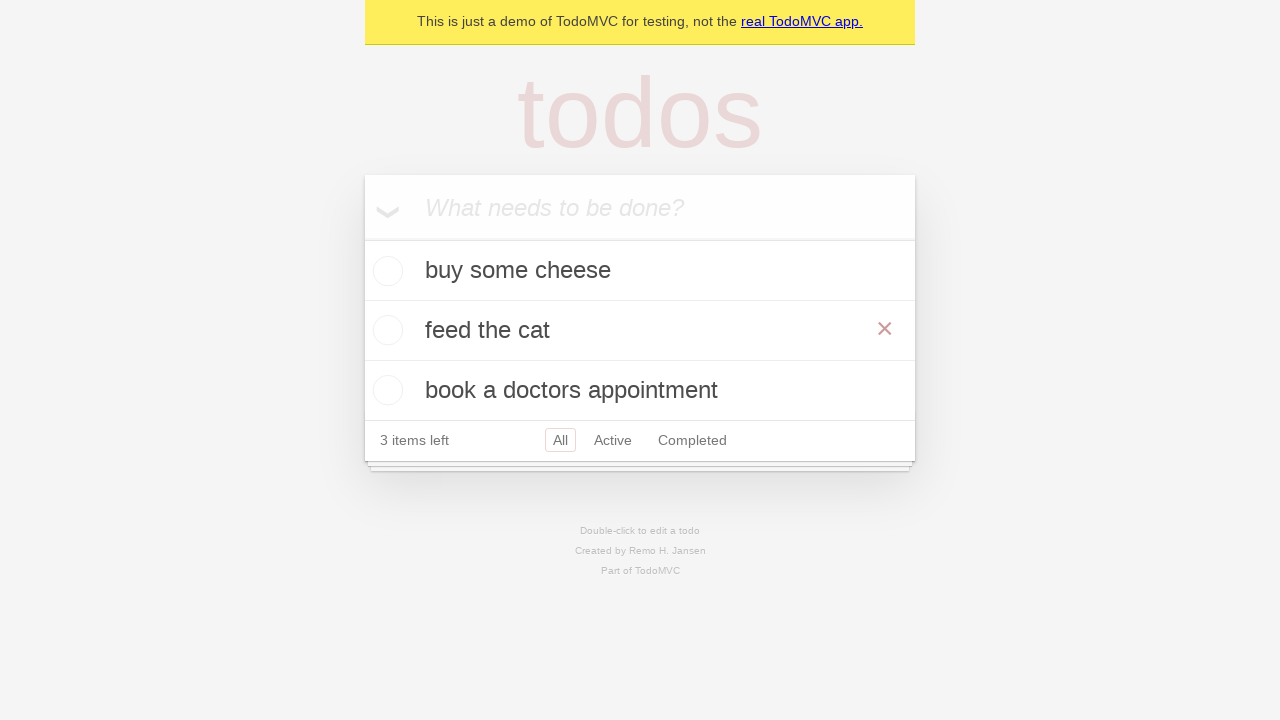